Tests dynamic content loading by clicking a button and waiting for text to become clickable

Starting URL: https://the-internet.herokuapp.com/dynamic_loading/1

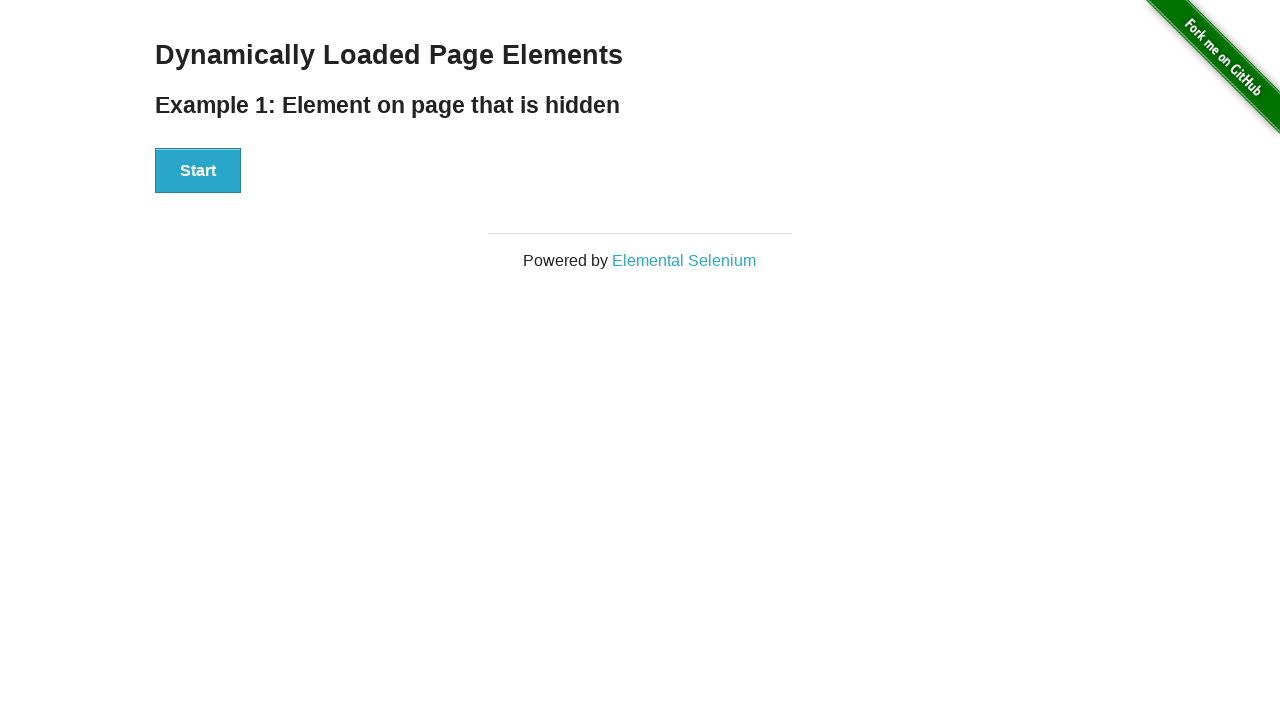

Clicked the Start button to trigger dynamic loading at (198, 171) on xpath=//button[normalize-space()='Start']
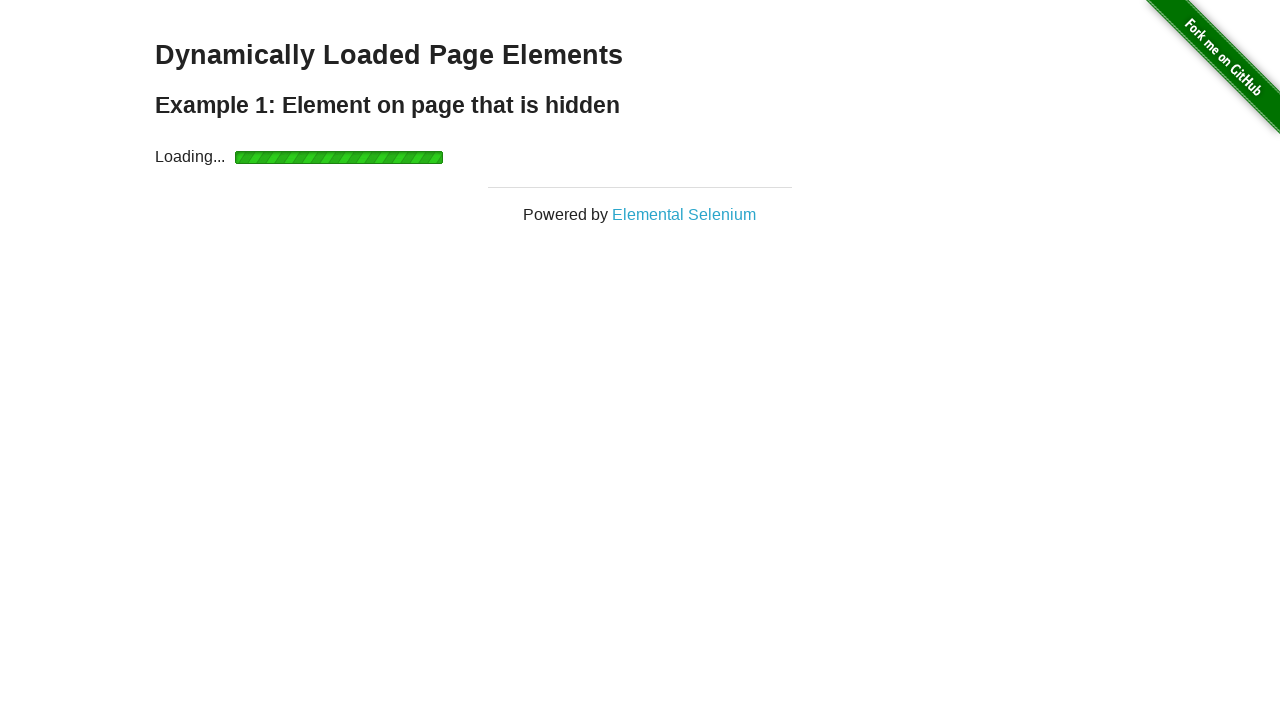

Waited for 'Hello World!' text to become visible
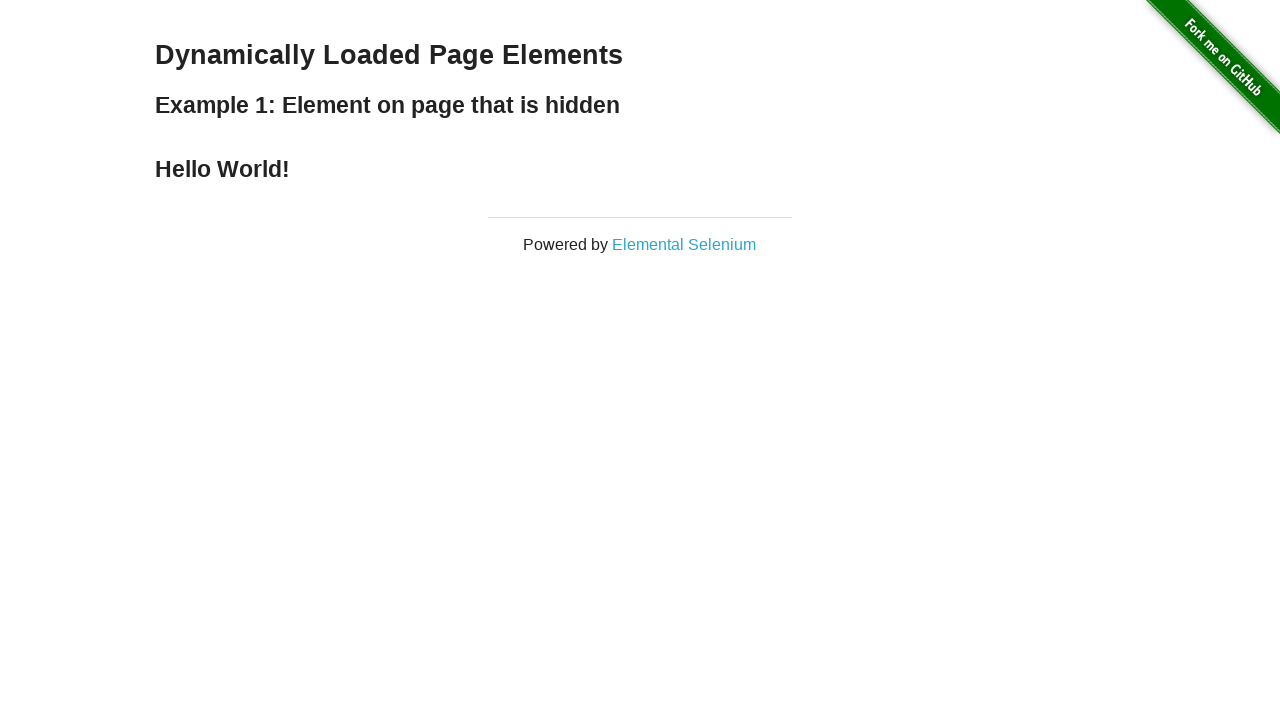

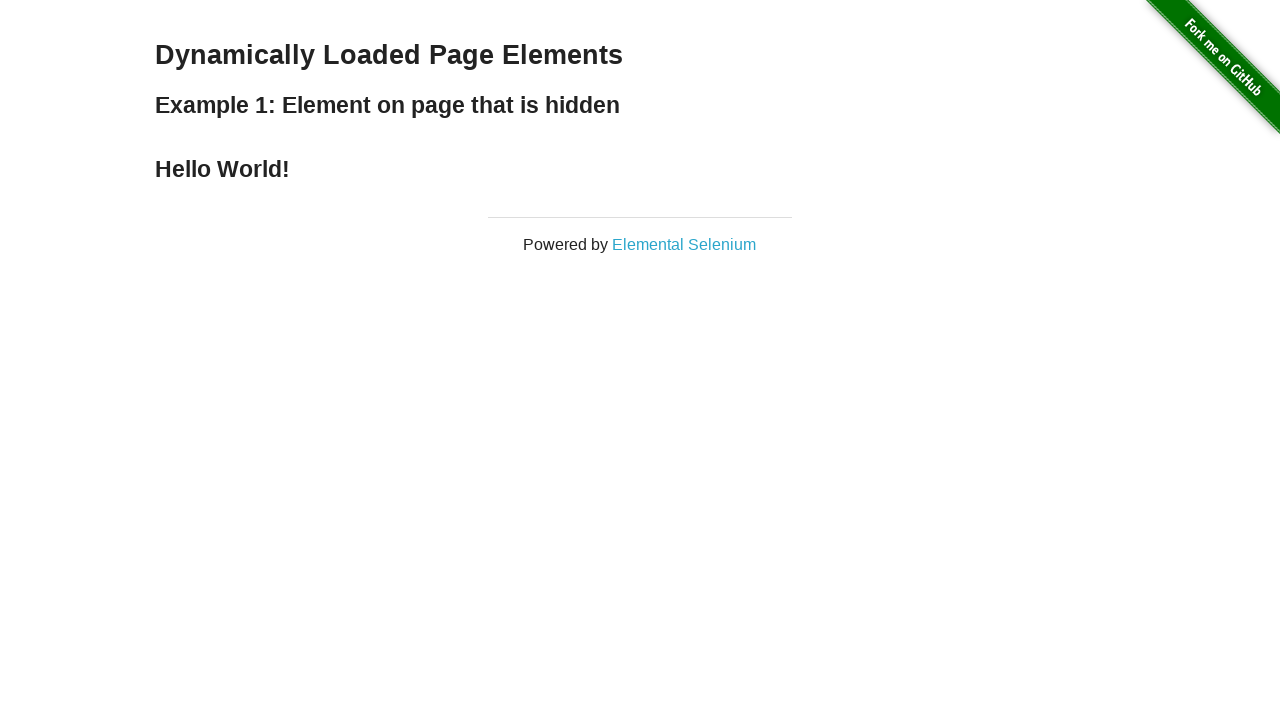